Tests JavaScript prompt alert functionality by clicking the prompt button, entering text into the alert, accepting it, and verifying the result text displays the entered value.

Starting URL: https://the-internet.herokuapp.com/javascript_alerts

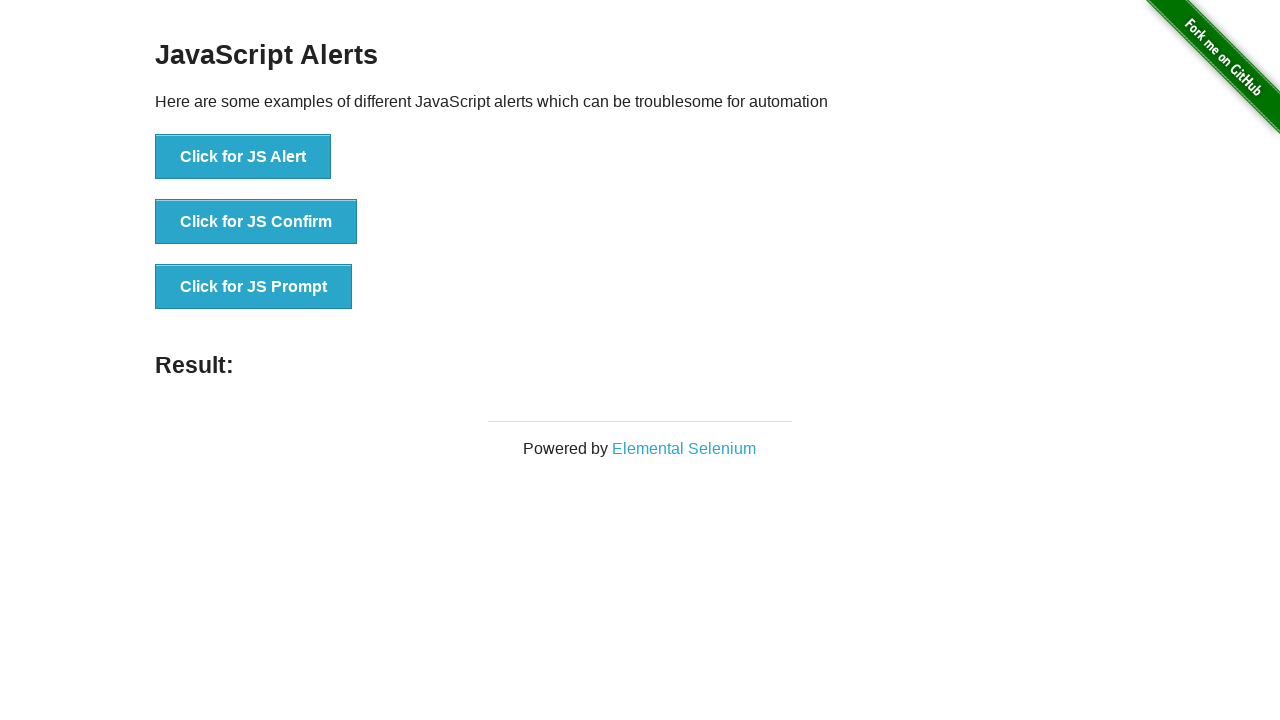

Clicked the JavaScript prompt button at (254, 287) on //button[@onclick="jsPrompt()"]
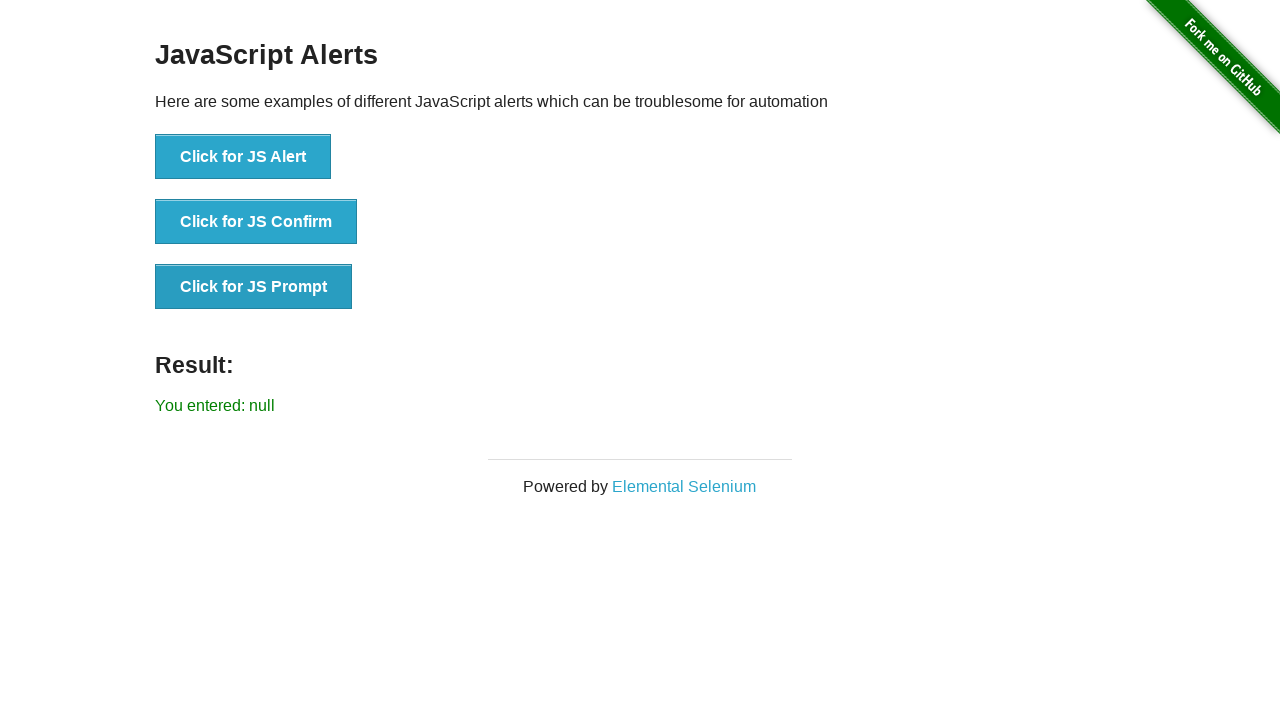

Set up dialog handler to accept prompt with text 'Kalai'
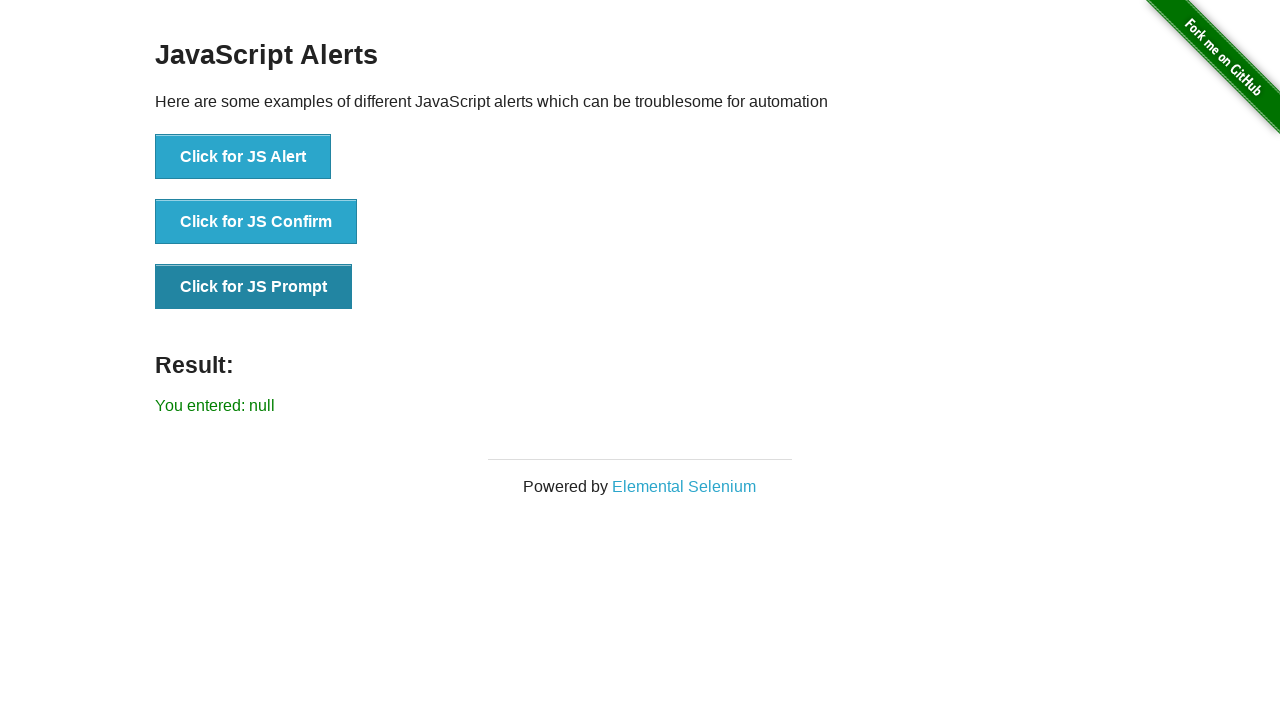

Clicked the JavaScript prompt button again to trigger dialog with handler active at (254, 287) on //button[@onclick="jsPrompt()"]
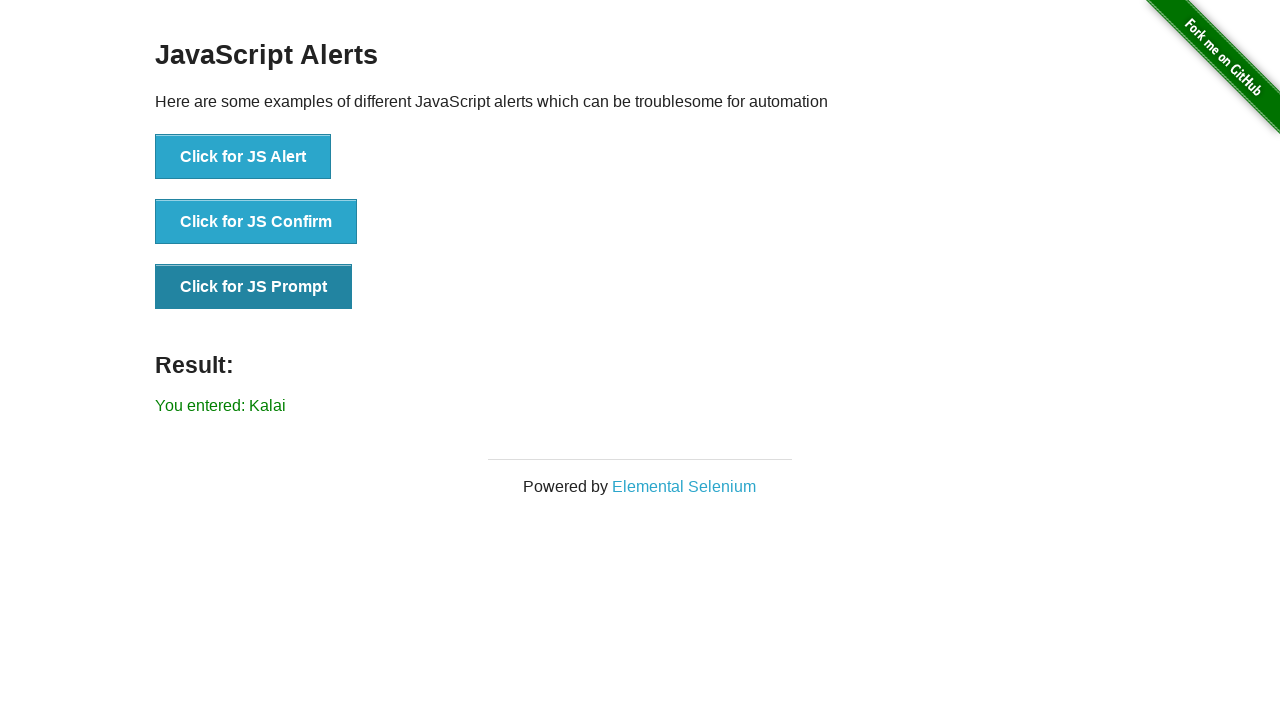

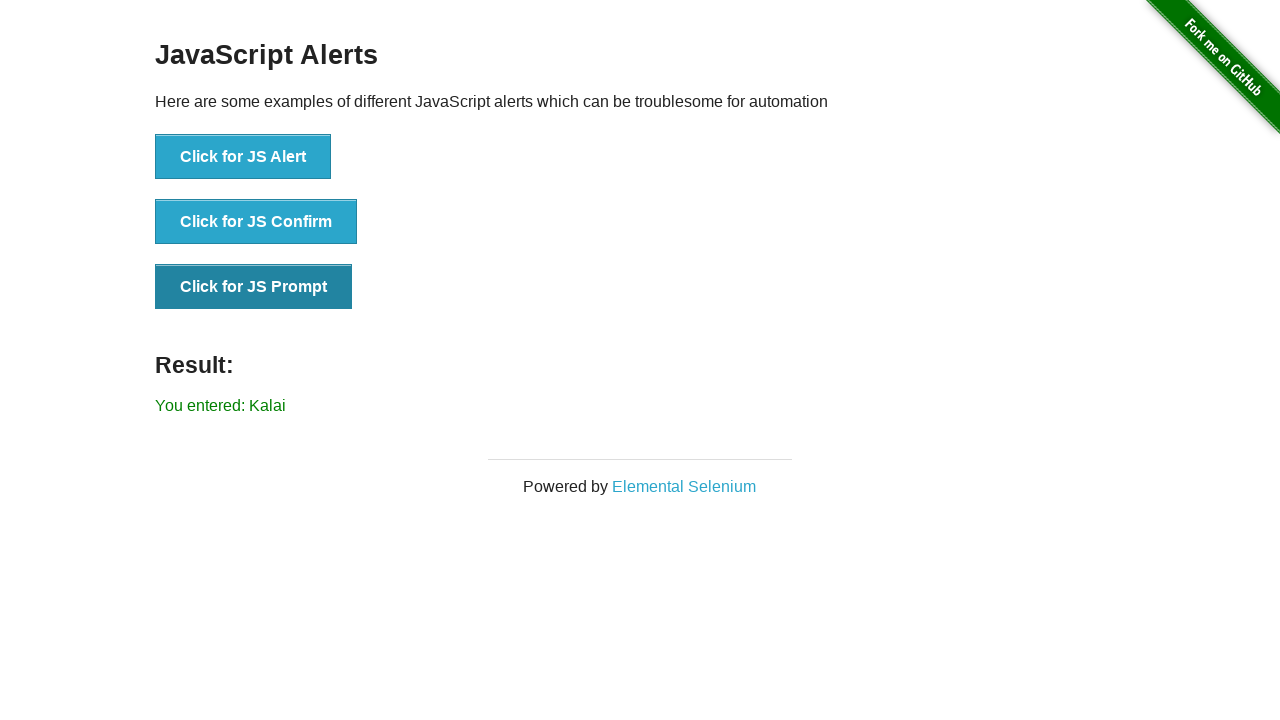